Navigates to Flipkart homepage and verifies the page title matches the expected value

Starting URL: https://www.Flipkart.com/

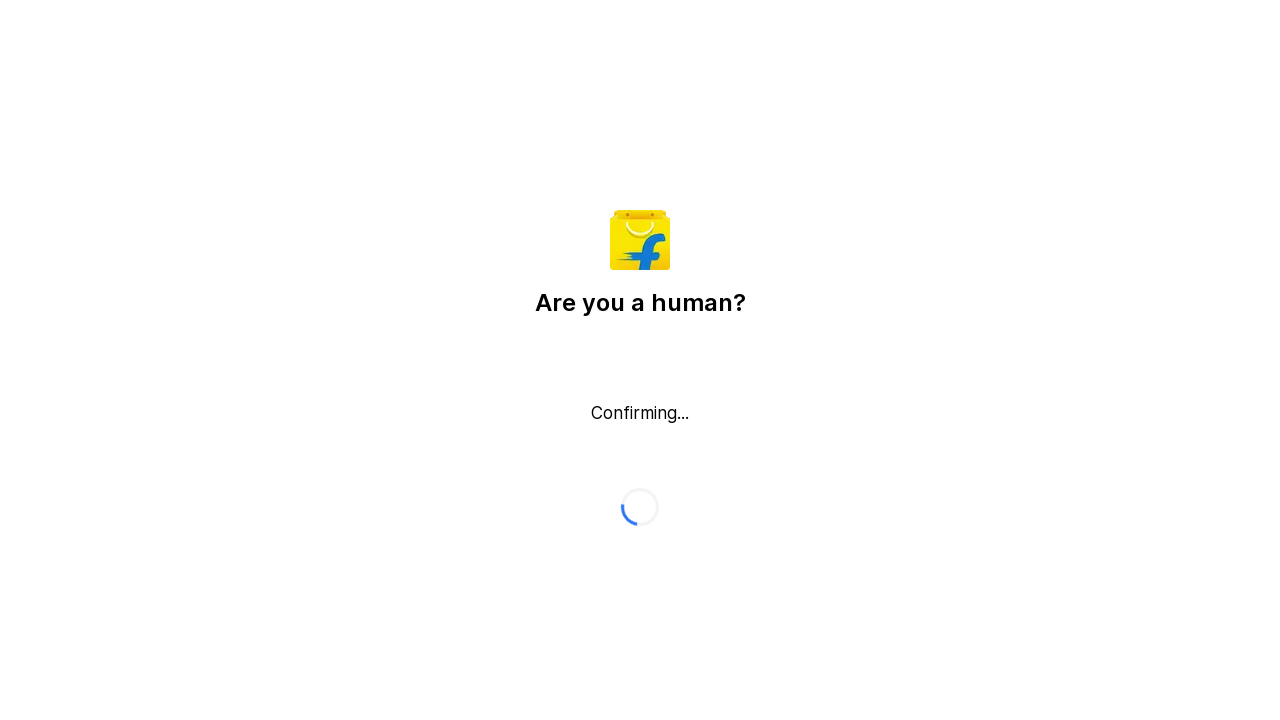

Navigated to Flipkart homepage
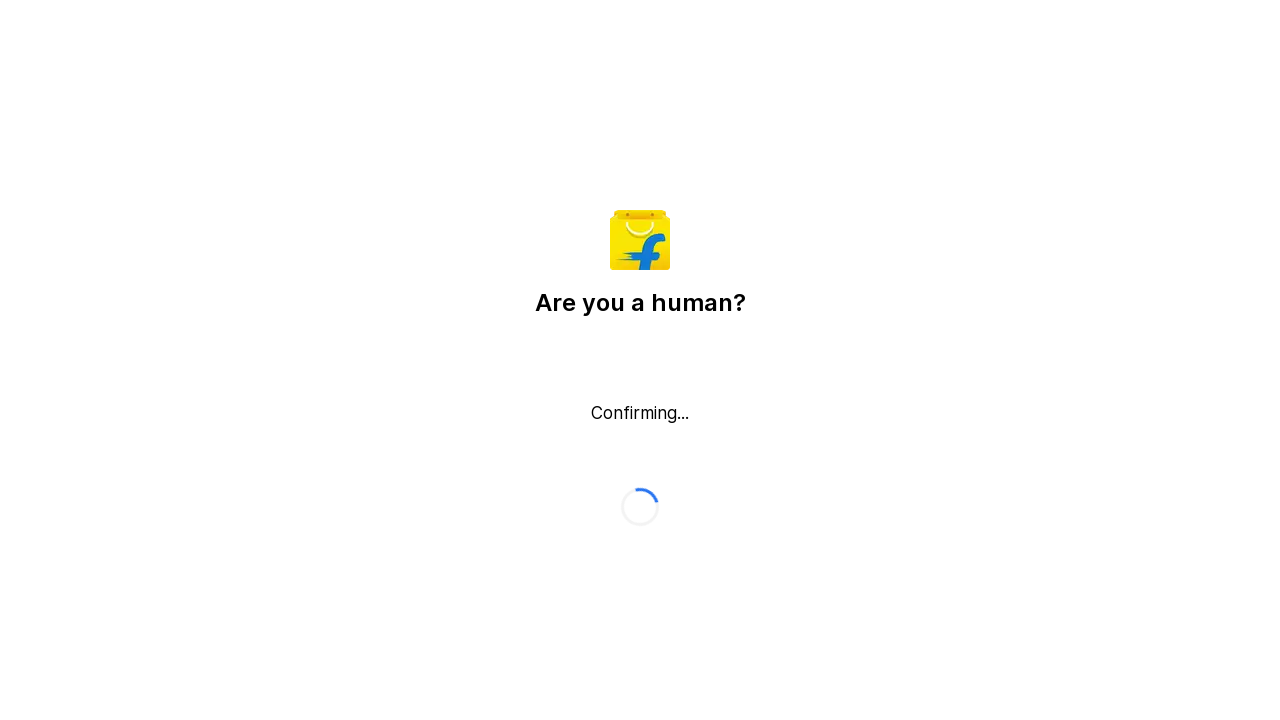

Retrieved page title
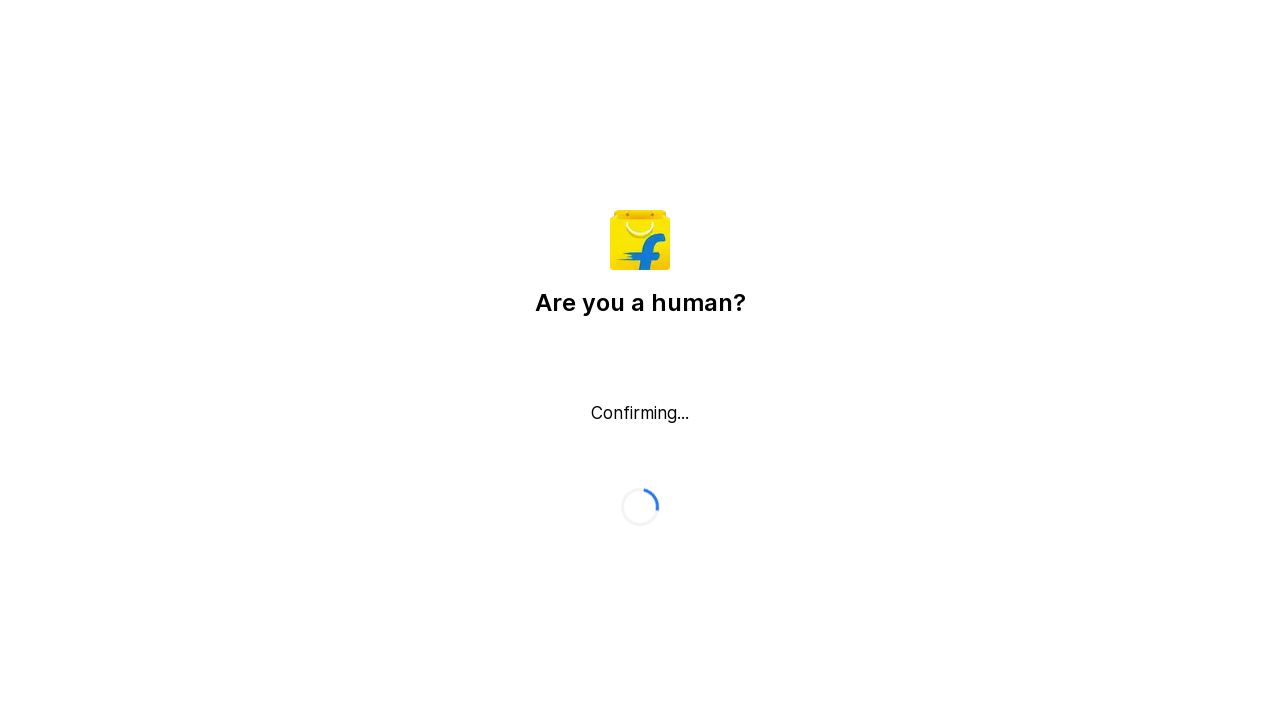

Verified page title: 'Flipkart reCAPTCHA'
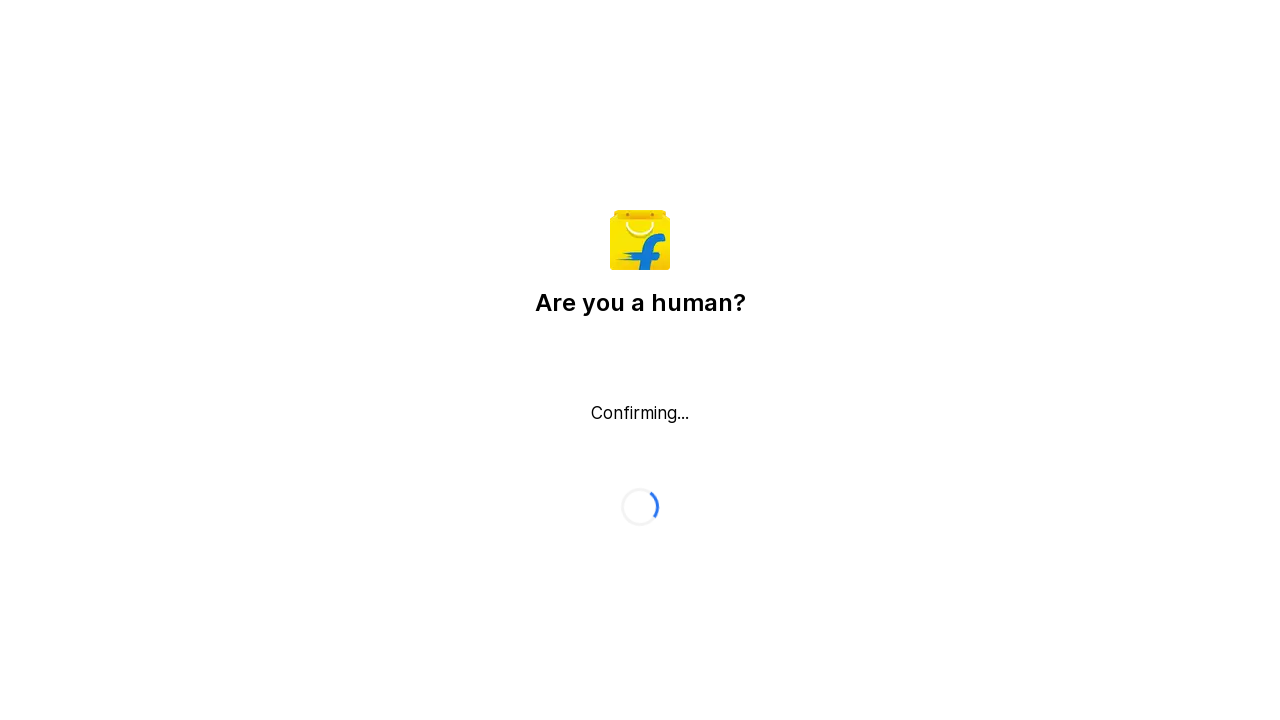

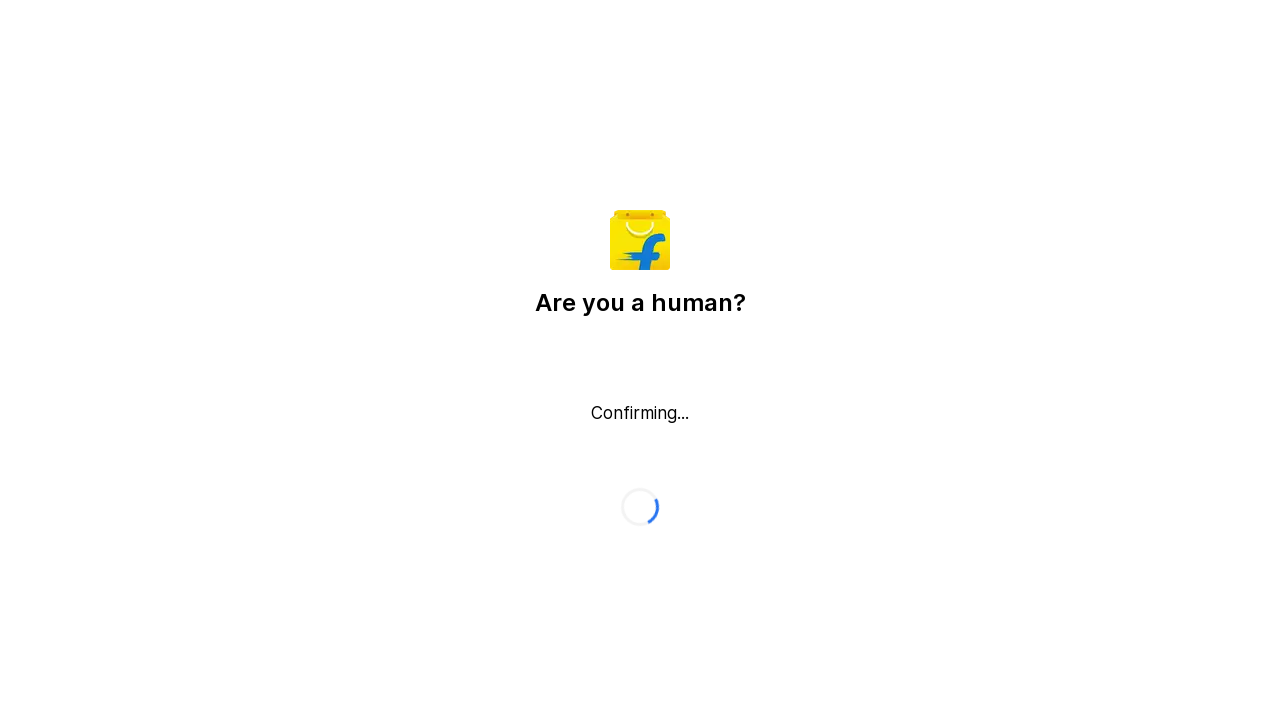